Uses JavaScript execution to fill in a last name field on a test blog page

Starting URL: http://only-testing-blog.blogspot.com/2013/11/new-test.html

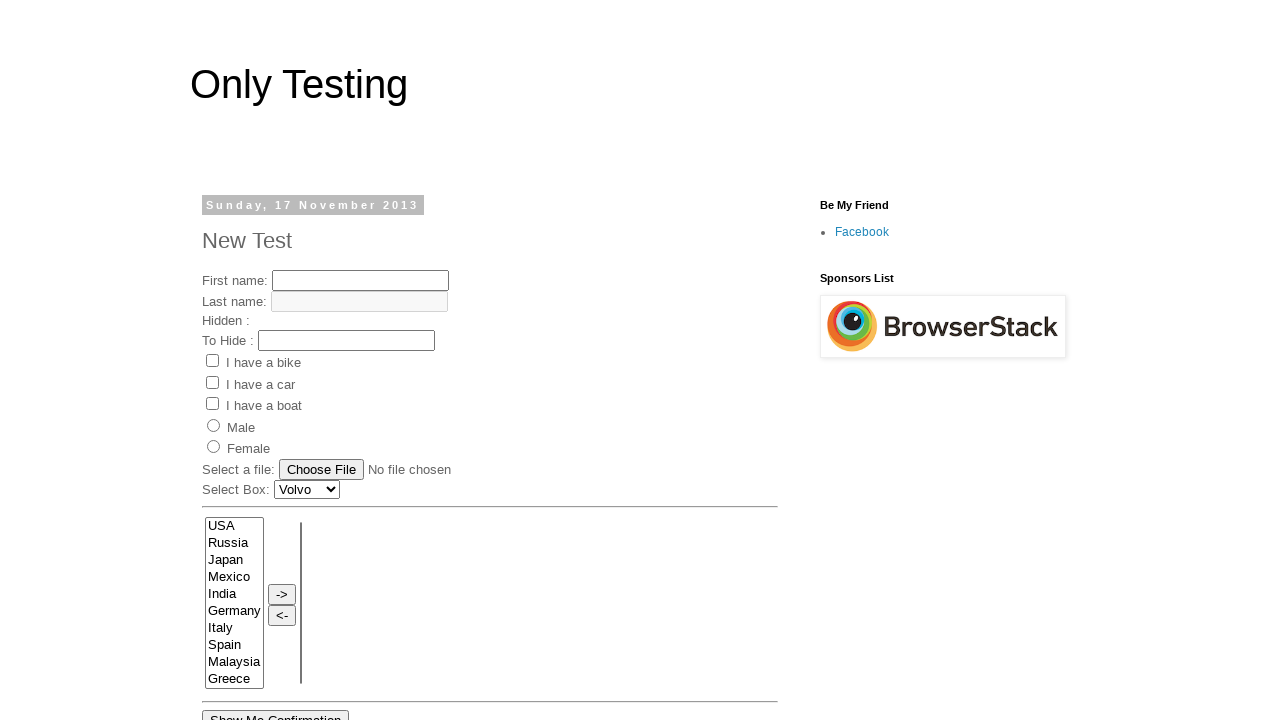

Navigated to test blog page
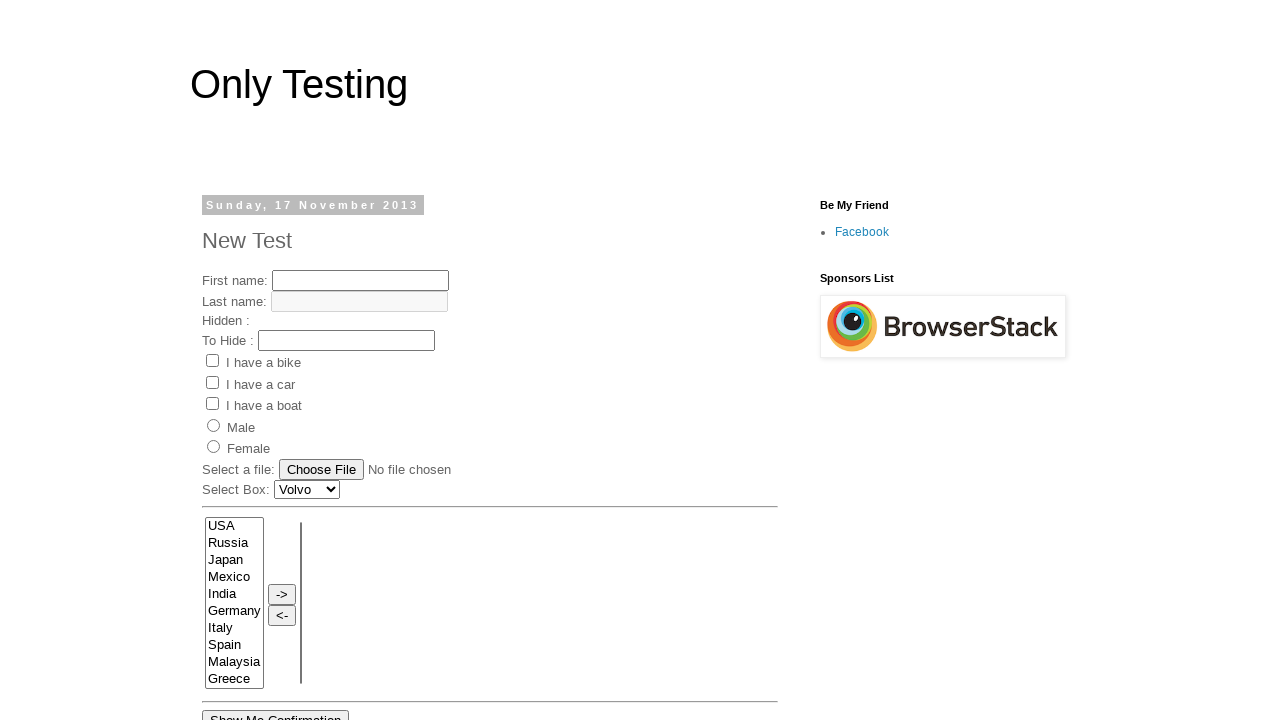

Executed JavaScript to fill last name field with 'enter lastName'
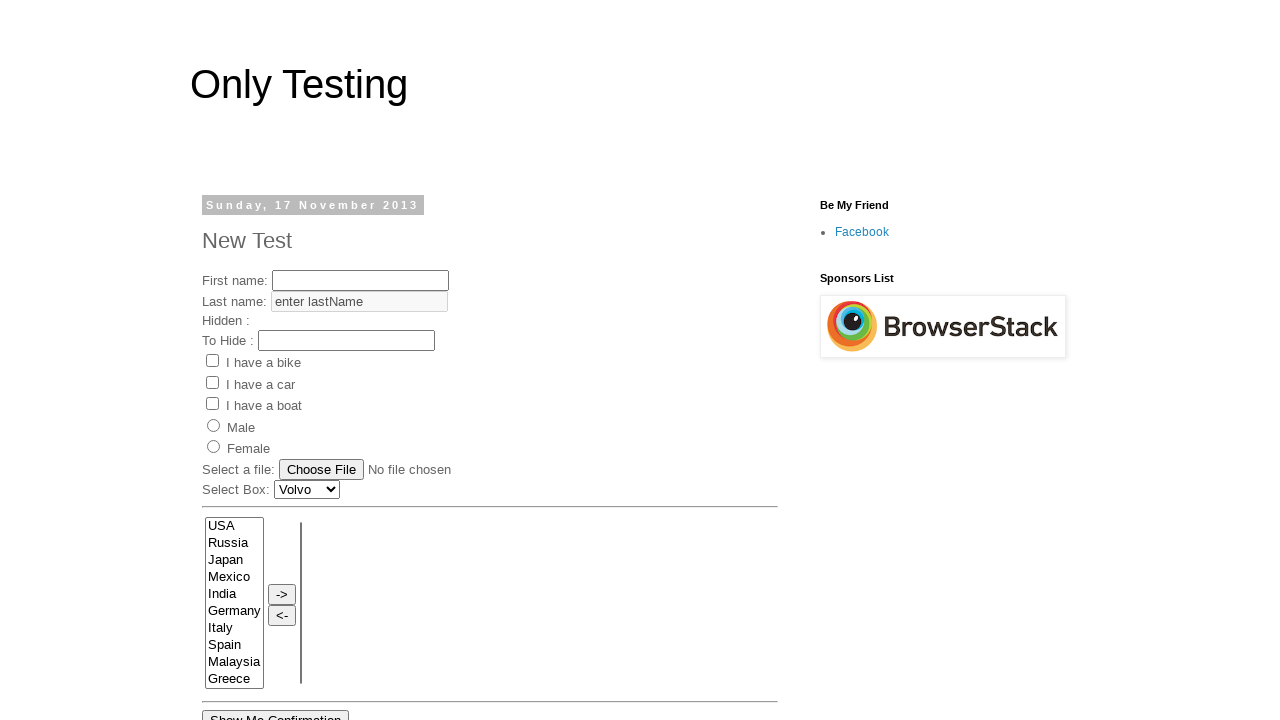

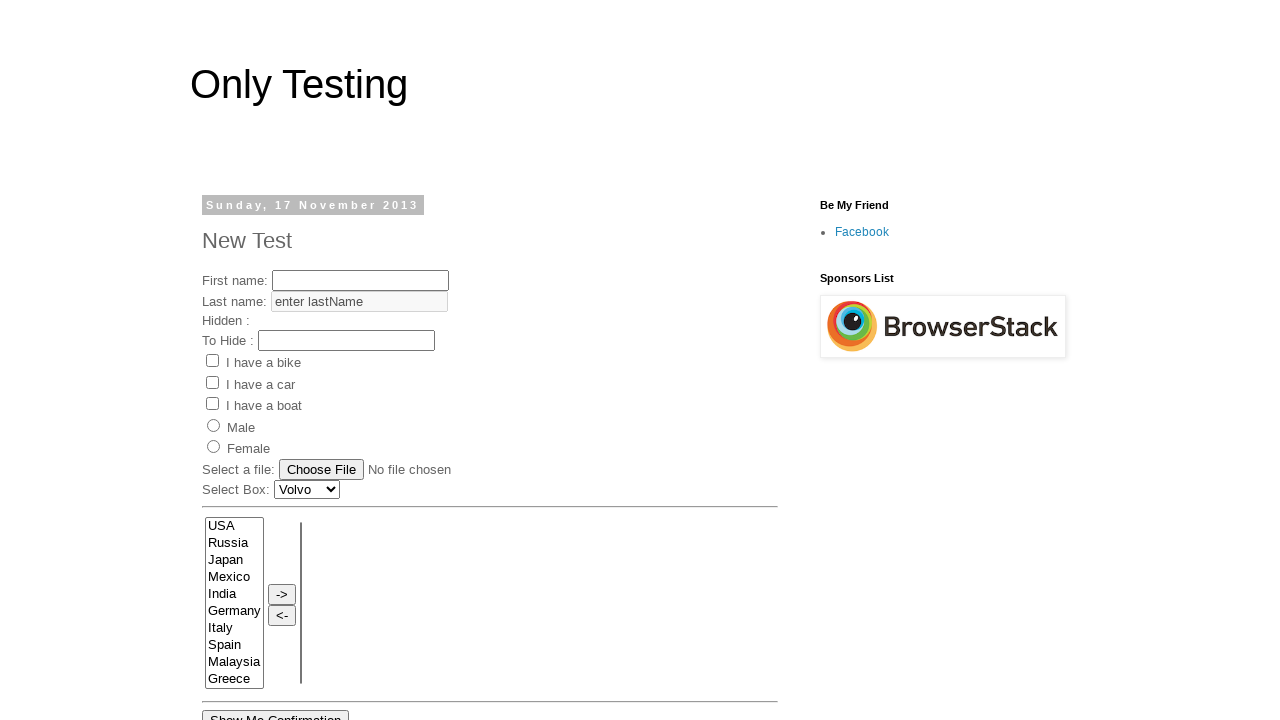